Tests checkbox functionality by clicking a Senior Citizen Discount checkbox and verifying its selection state

Starting URL: https://rahulshettyacademy.com/dropdownsPractise/

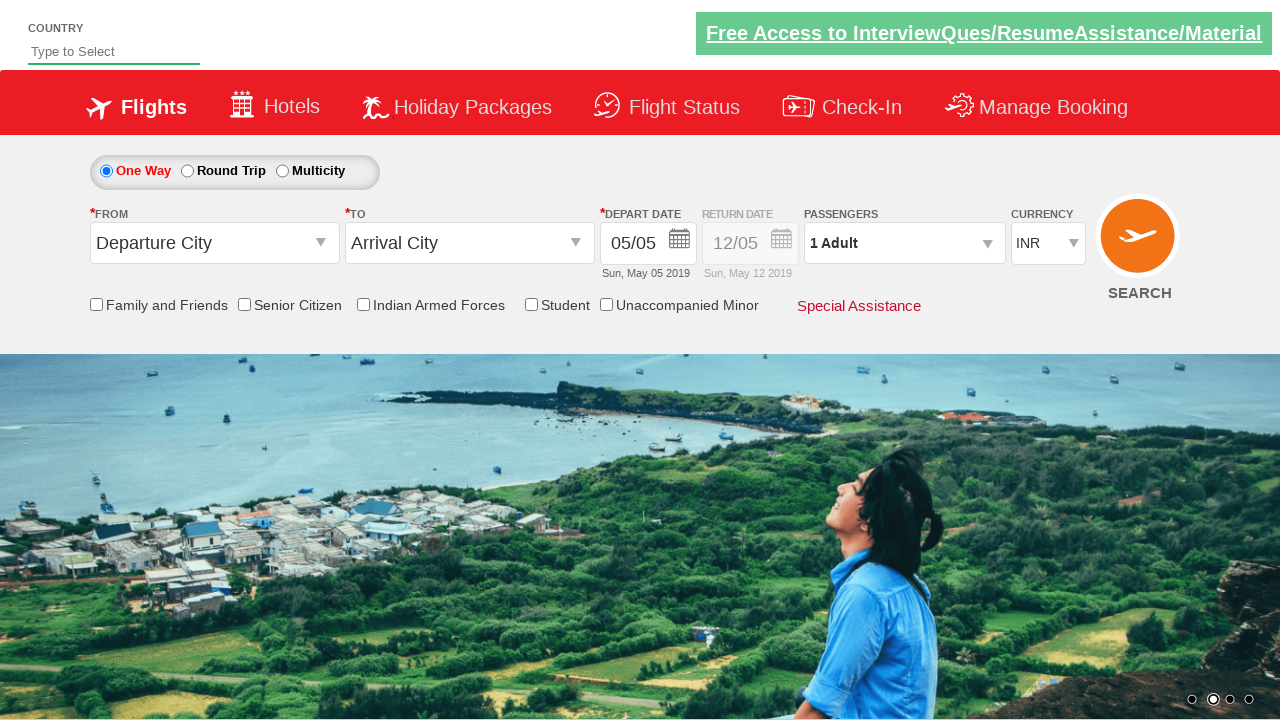

Clicked Senior Citizen Discount checkbox at (244, 304) on input[id='ctl00_mainContent_chk_SeniorCitizenDiscount']
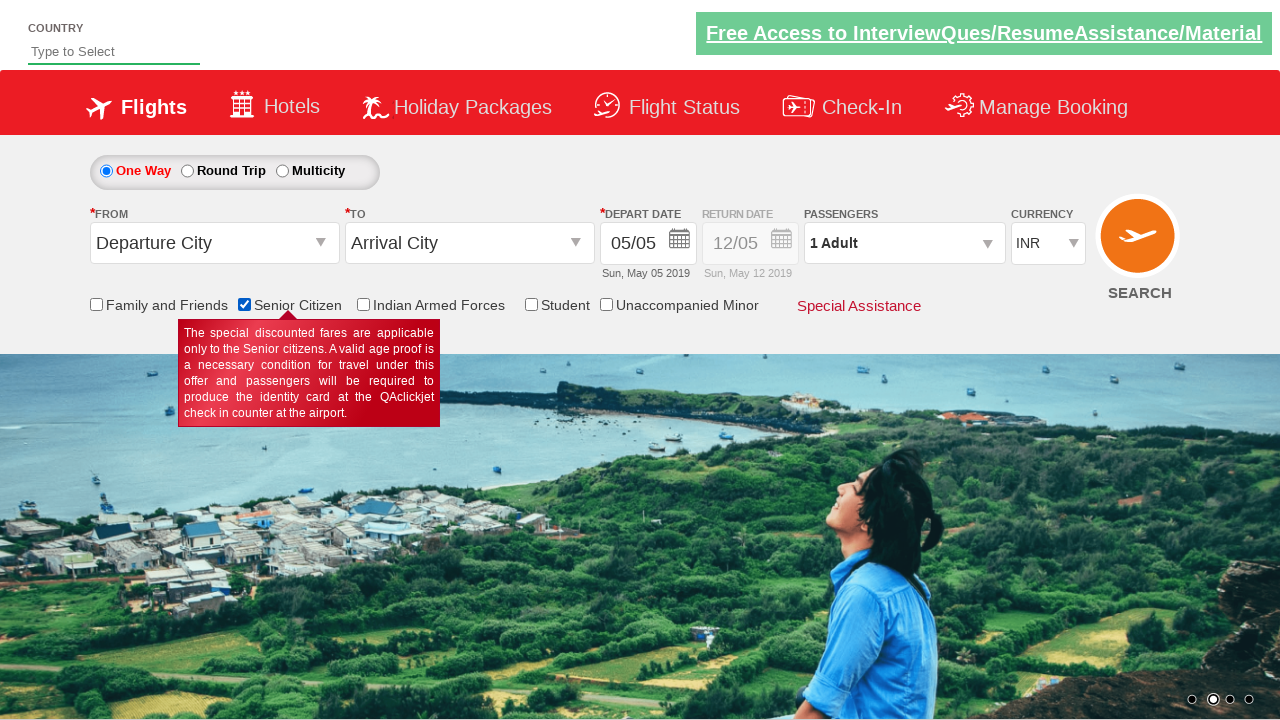

Verified Senior Citizen Discount checkbox selection state
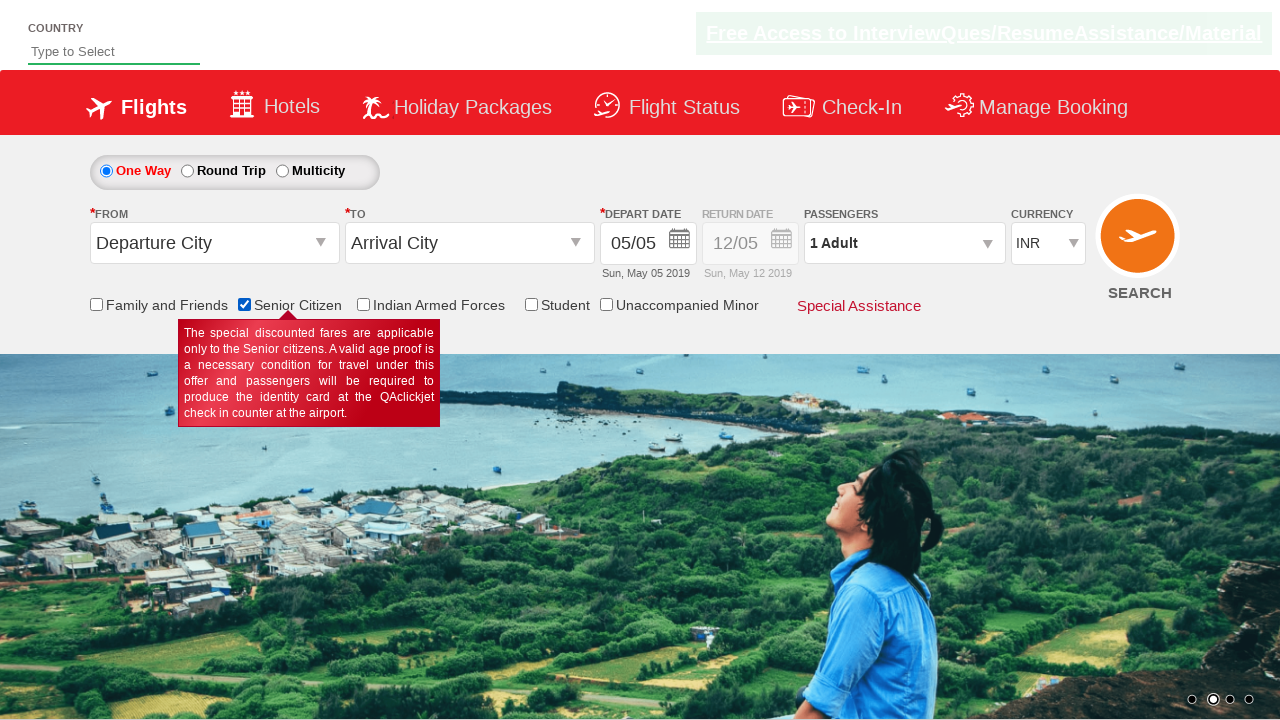

Assertion passed: Senior Citizen Discount checkbox is selected
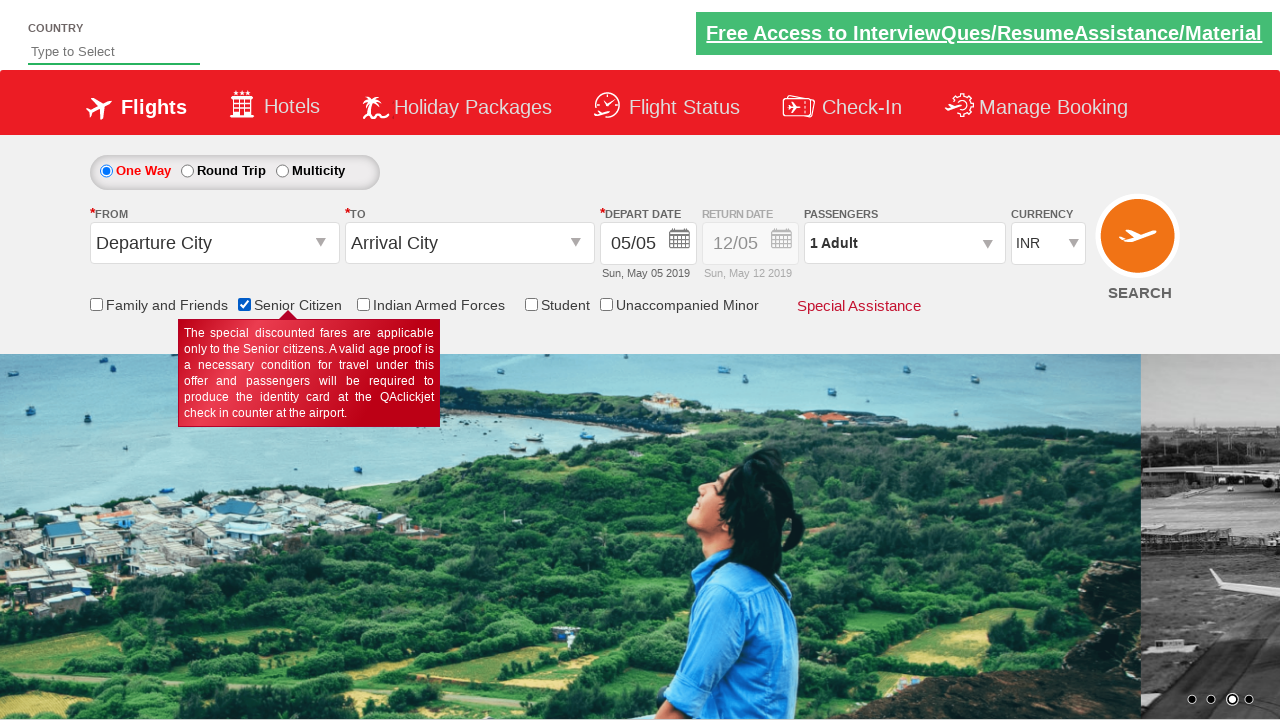

Counted total checkboxes on page: 6
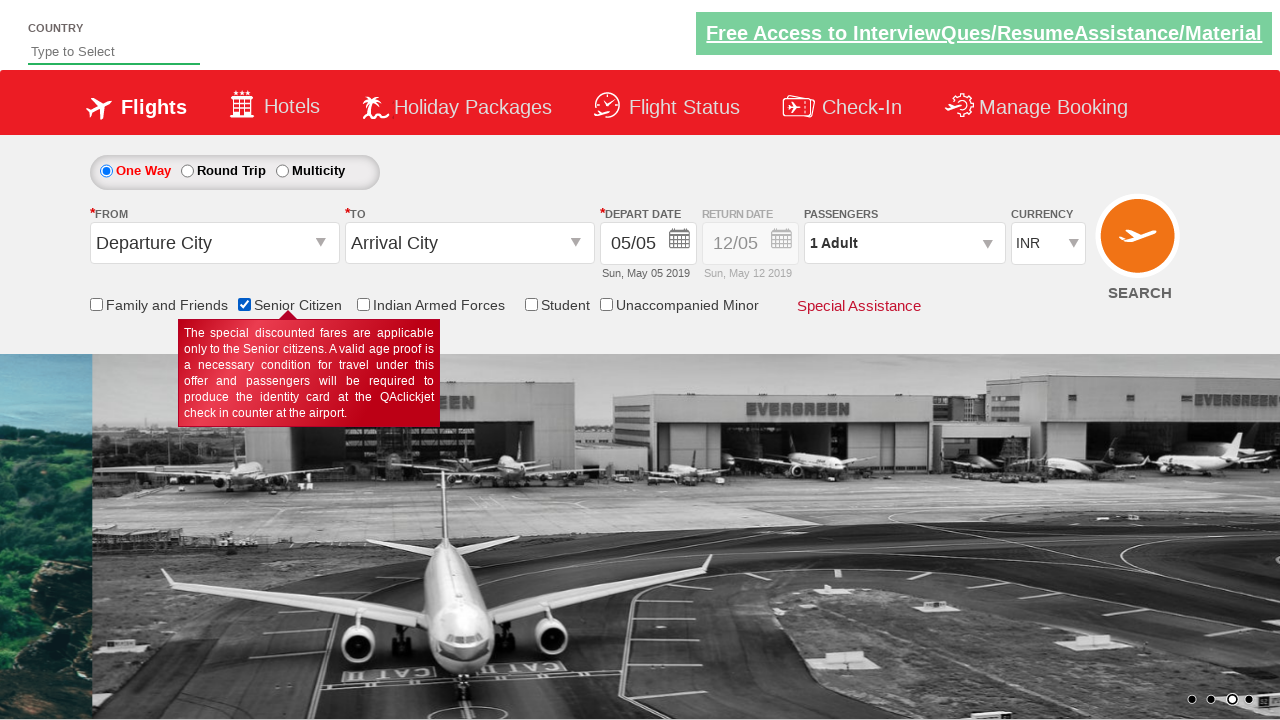

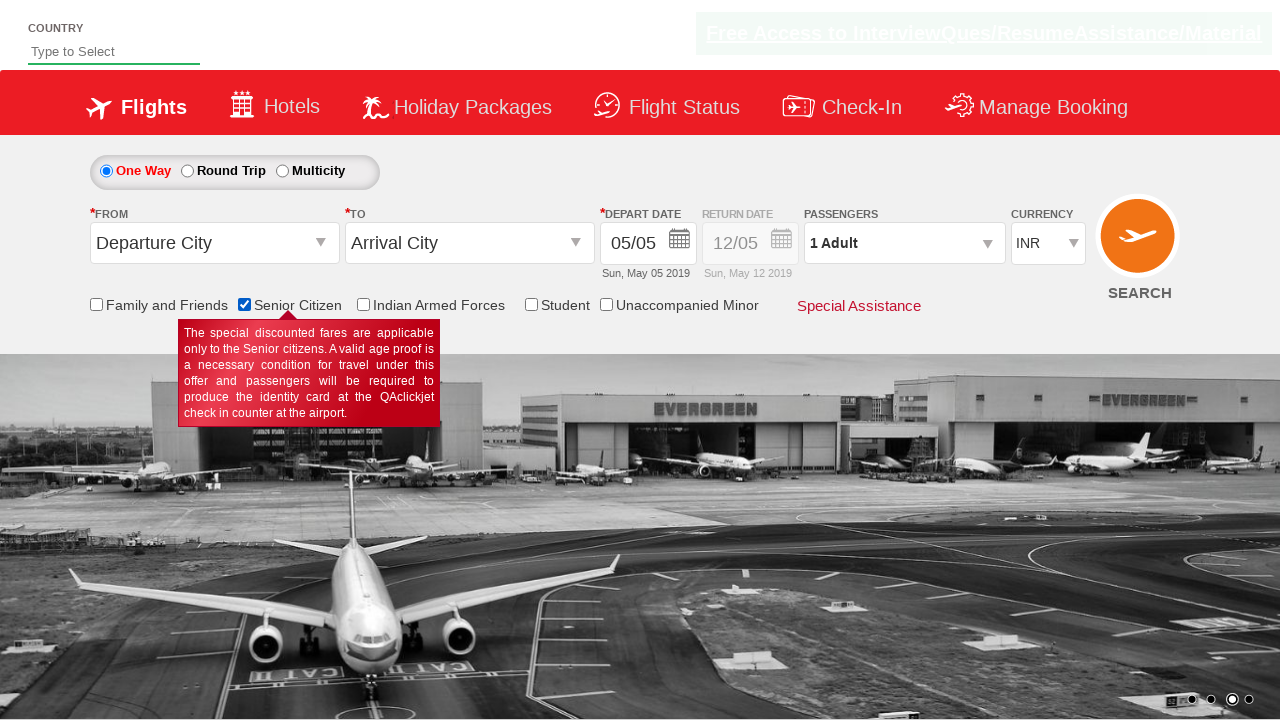